Tests unmarking a completed todo item by unchecking its checkbox

Starting URL: https://demo.playwright.dev/todomvc

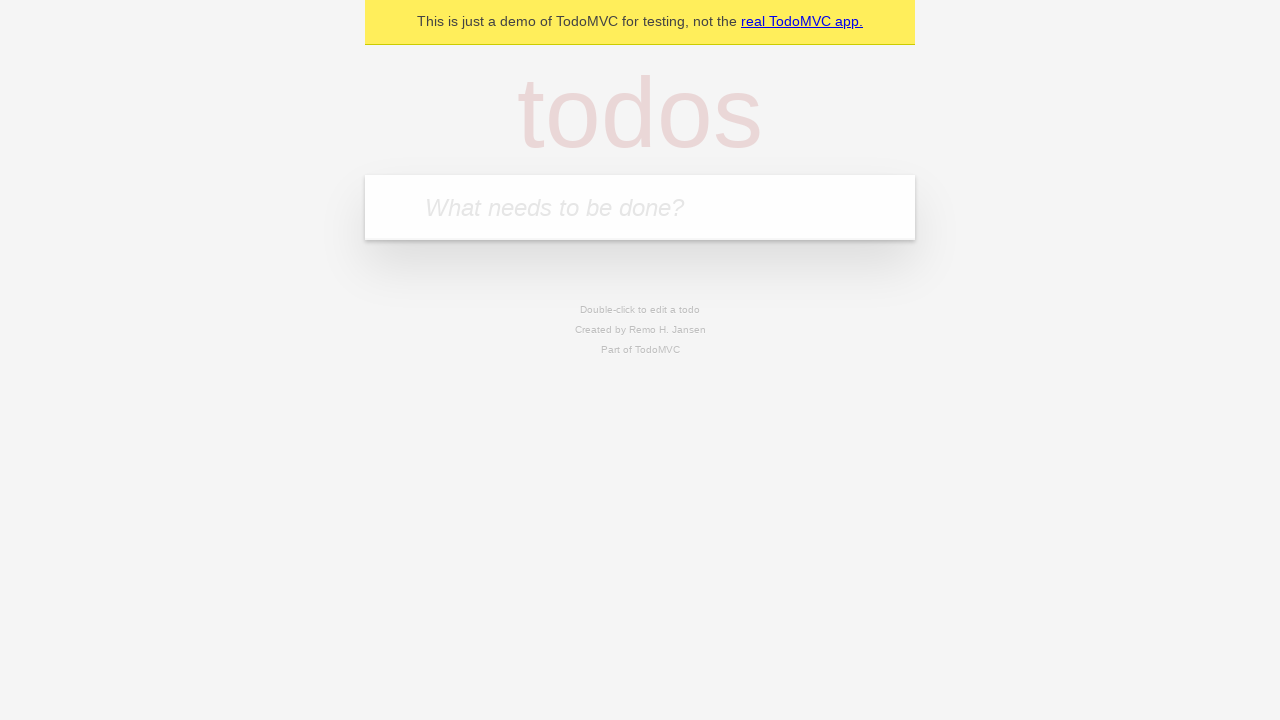

Filled input field with 'buy some cheese' on internal:attr=[placeholder="What needs to be done?"i]
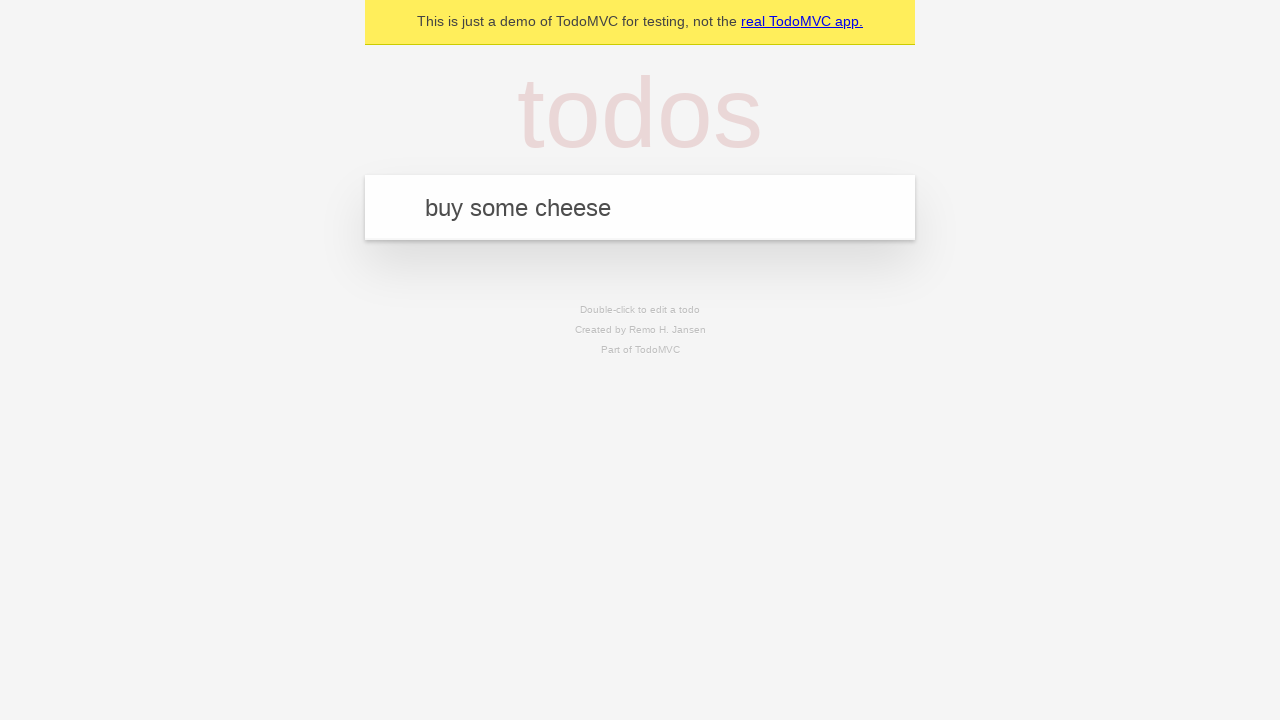

Pressed Enter to create first todo item on internal:attr=[placeholder="What needs to be done?"i]
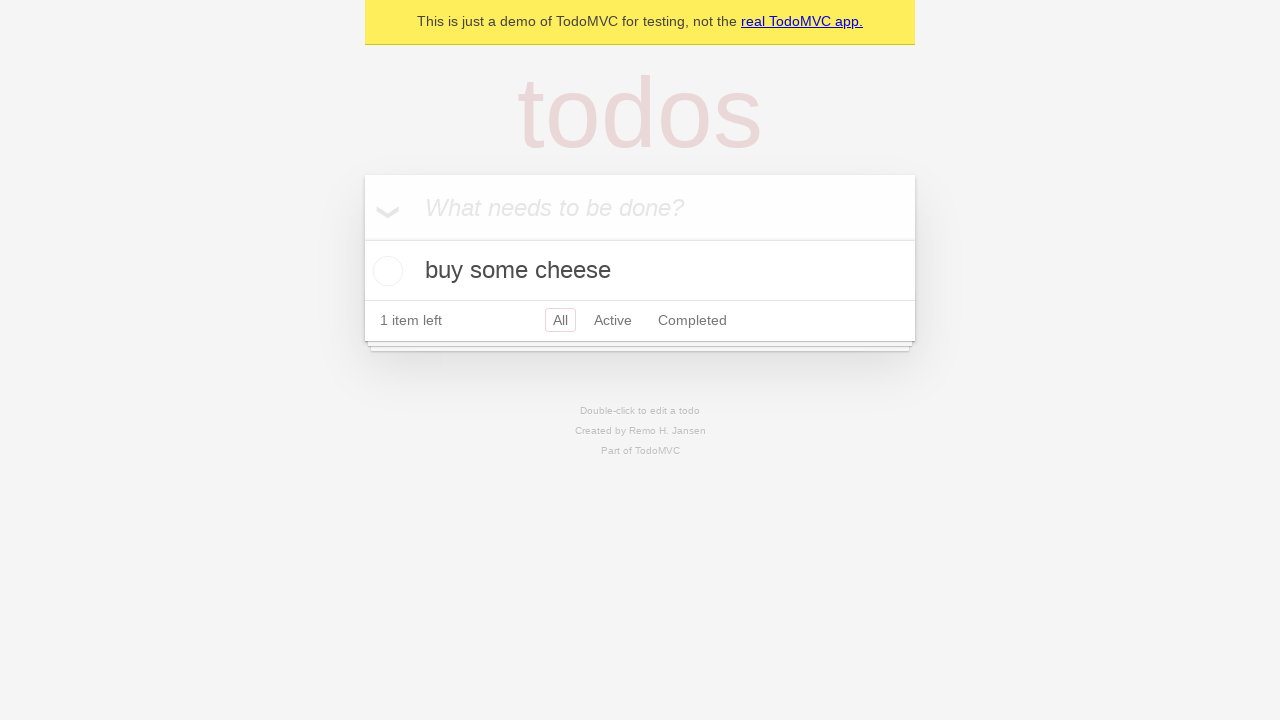

Filled input field with 'feed the cat' on internal:attr=[placeholder="What needs to be done?"i]
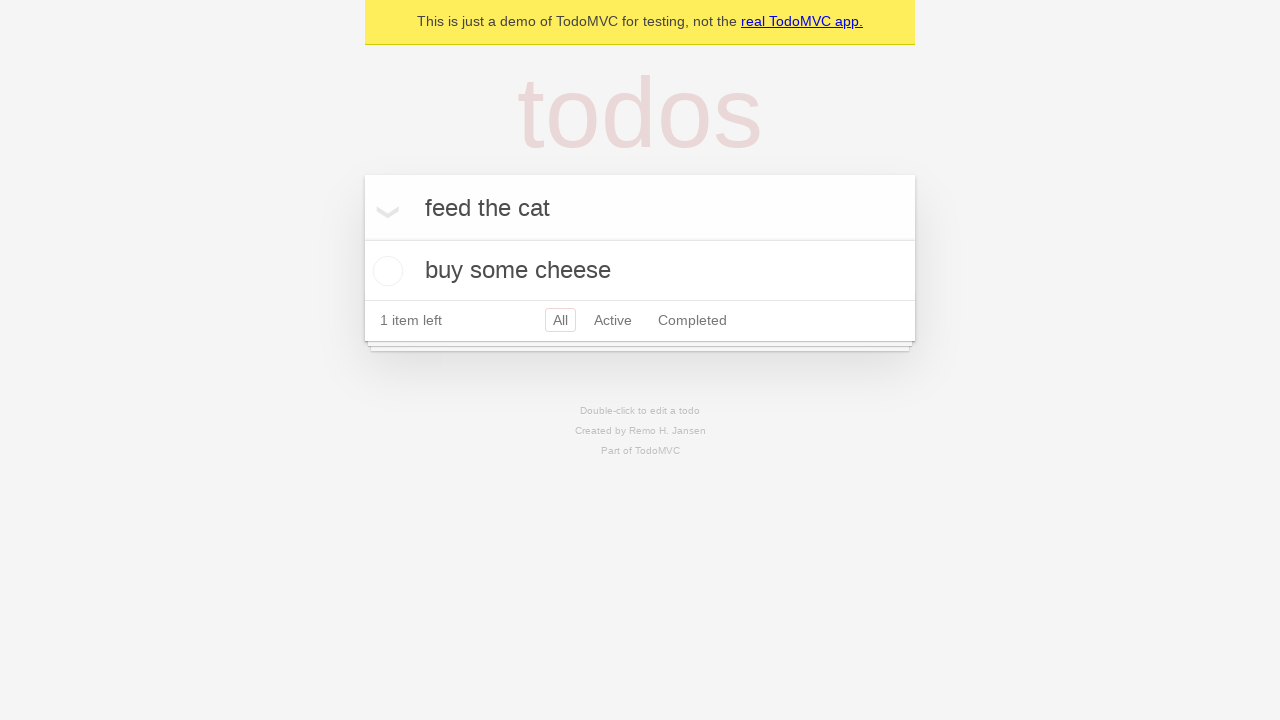

Pressed Enter to create second todo item on internal:attr=[placeholder="What needs to be done?"i]
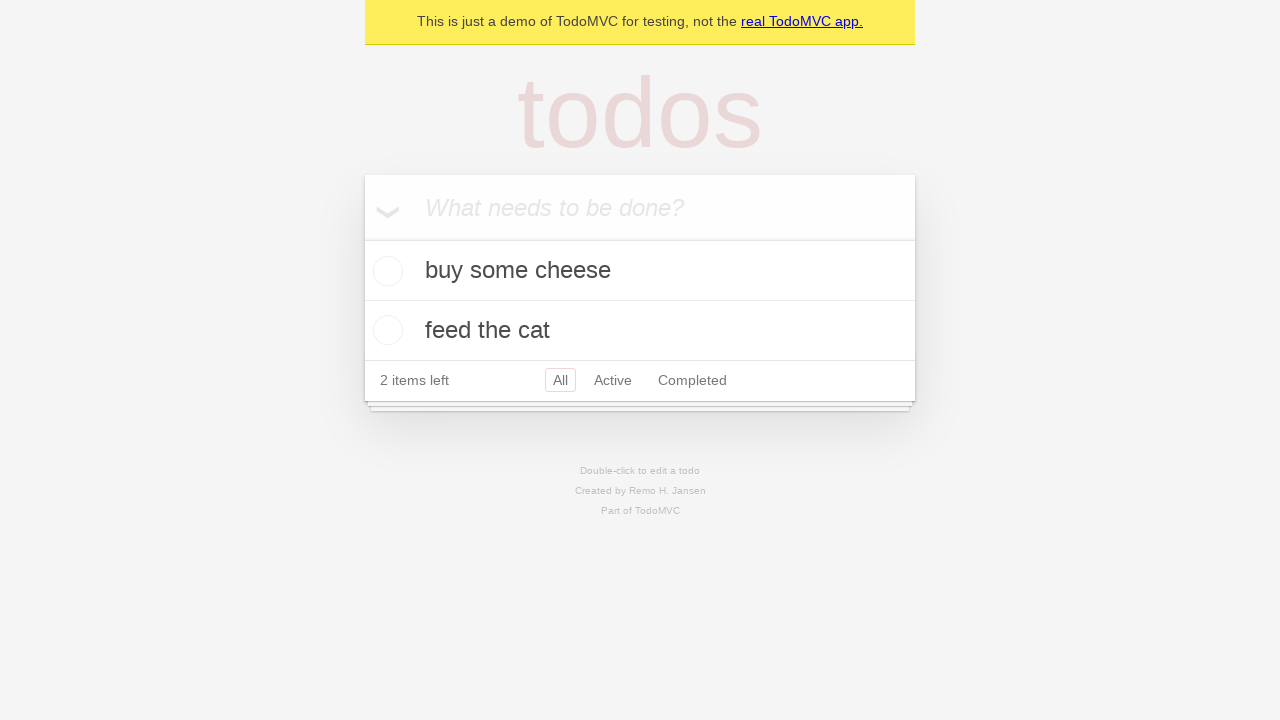

Checked checkbox on first todo item to mark it complete at (385, 271) on internal:testid=[data-testid="todo-item"s] >> nth=0 >> internal:role=checkbox
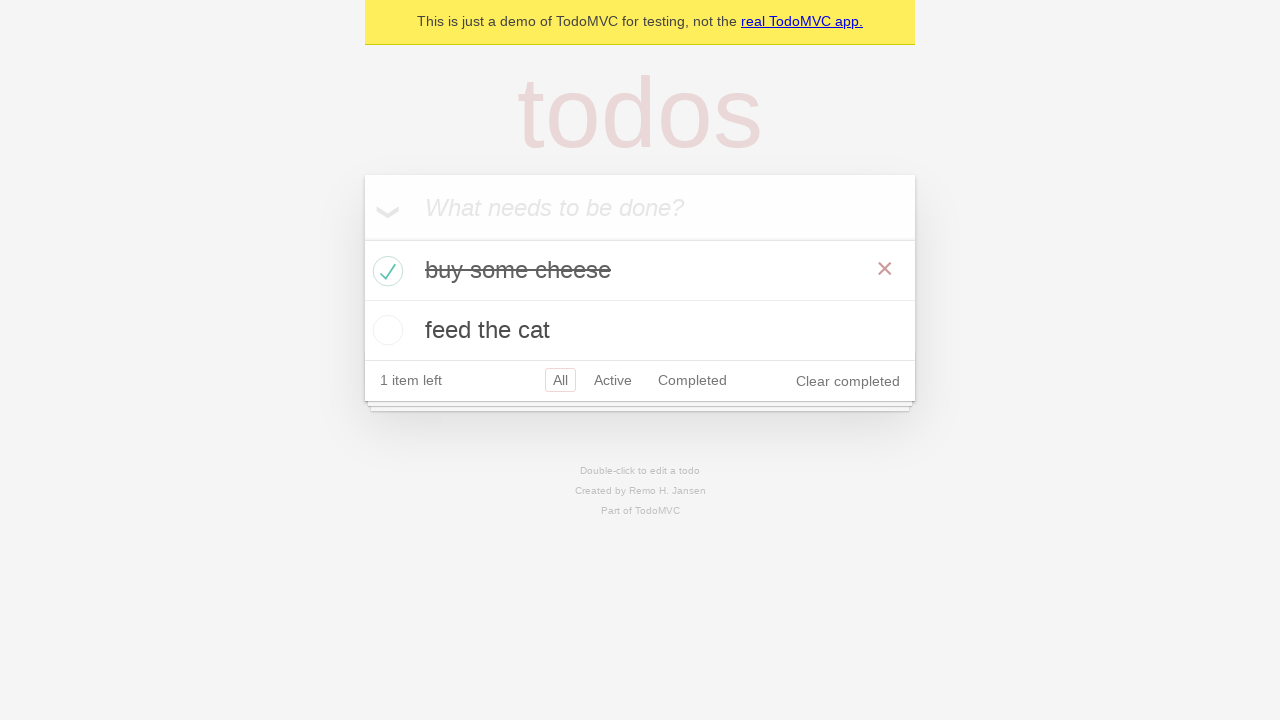

Unchecked checkbox on first todo item to mark it incomplete at (385, 271) on internal:testid=[data-testid="todo-item"s] >> nth=0 >> internal:role=checkbox
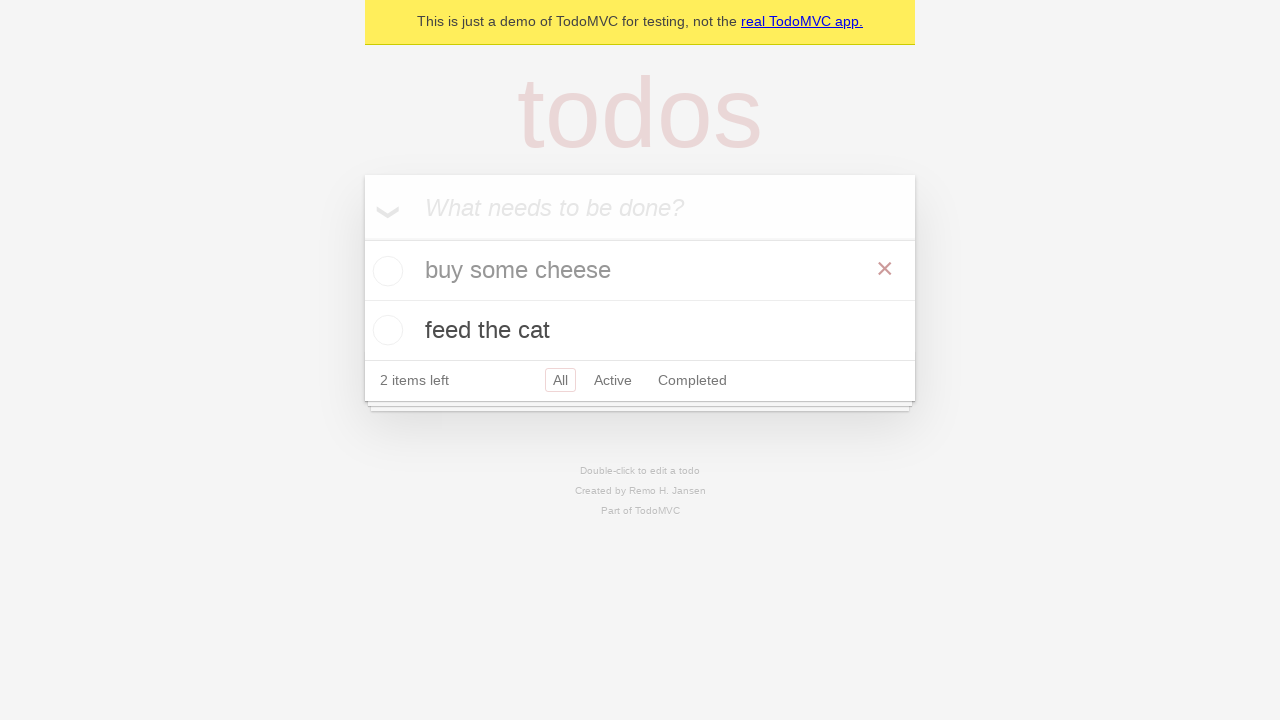

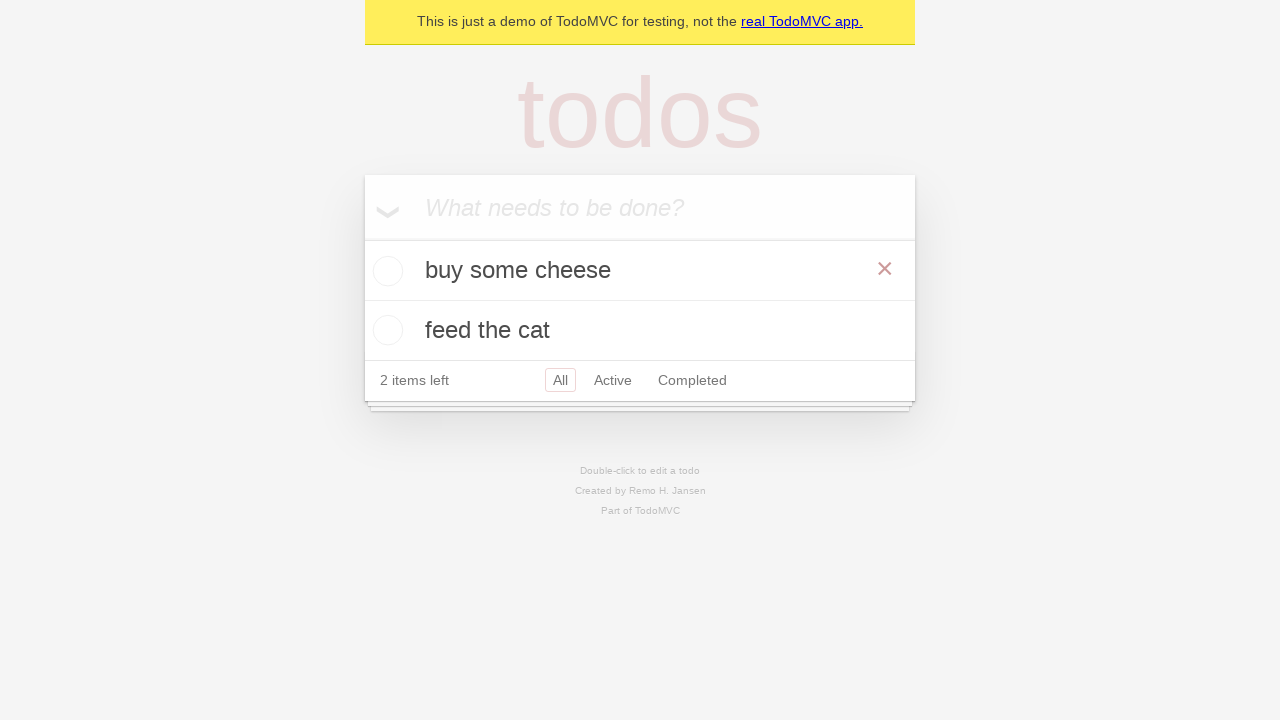